Tests wait mechanisms by clicking a dropdown button and then clicking on a Flipkart link after waiting for it to be visible

Starting URL: http://omayo.blogspot.com/

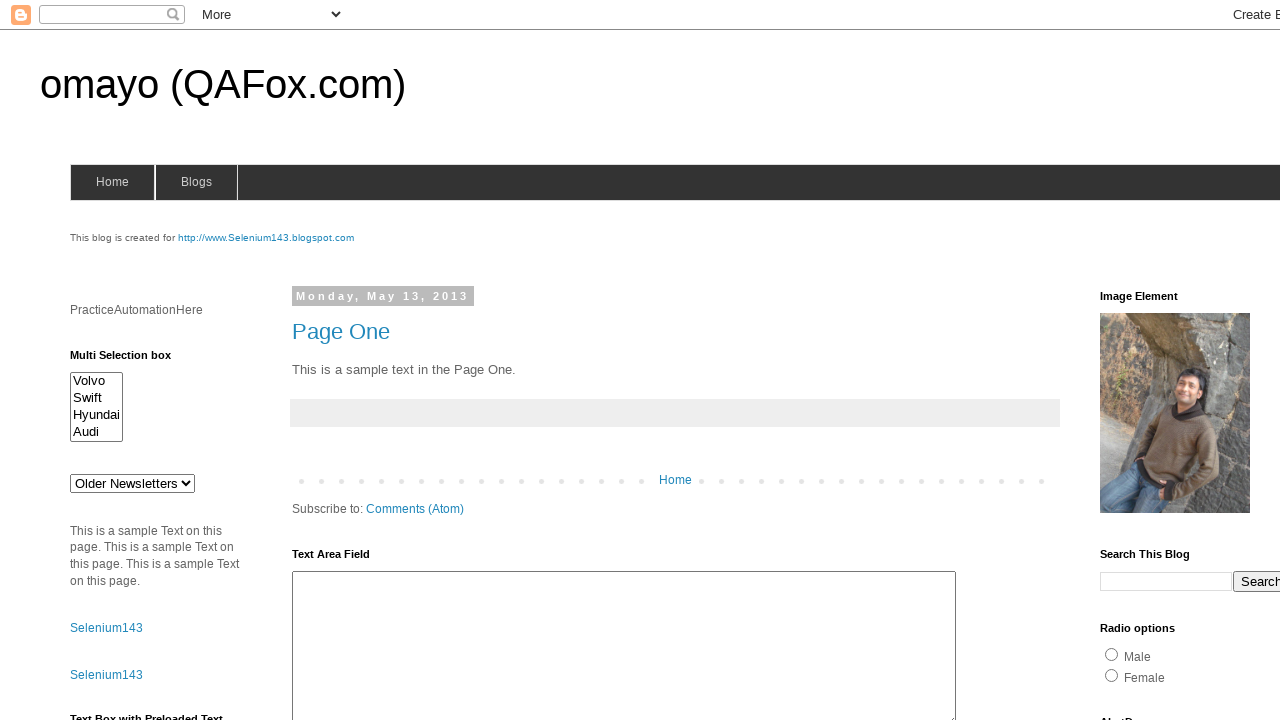

Clicked dropdown button at (1227, 360) on .dropbtn
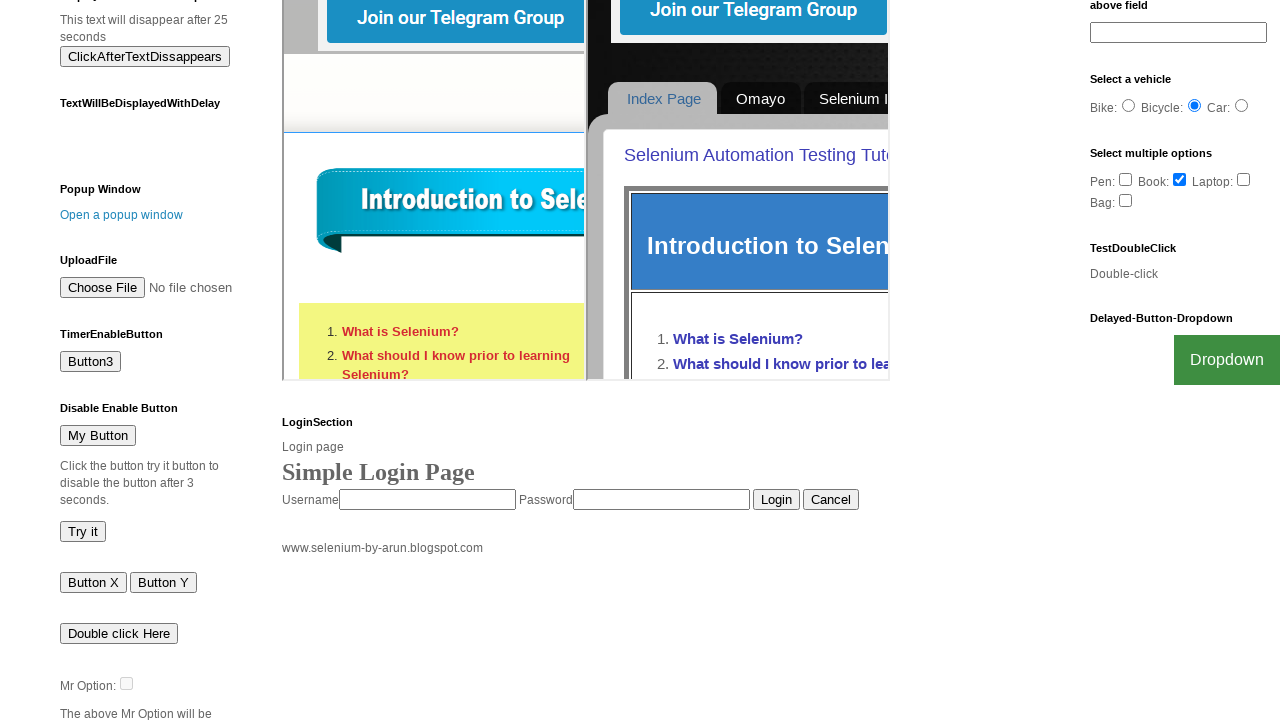

Waited for Flipkart link to be visible
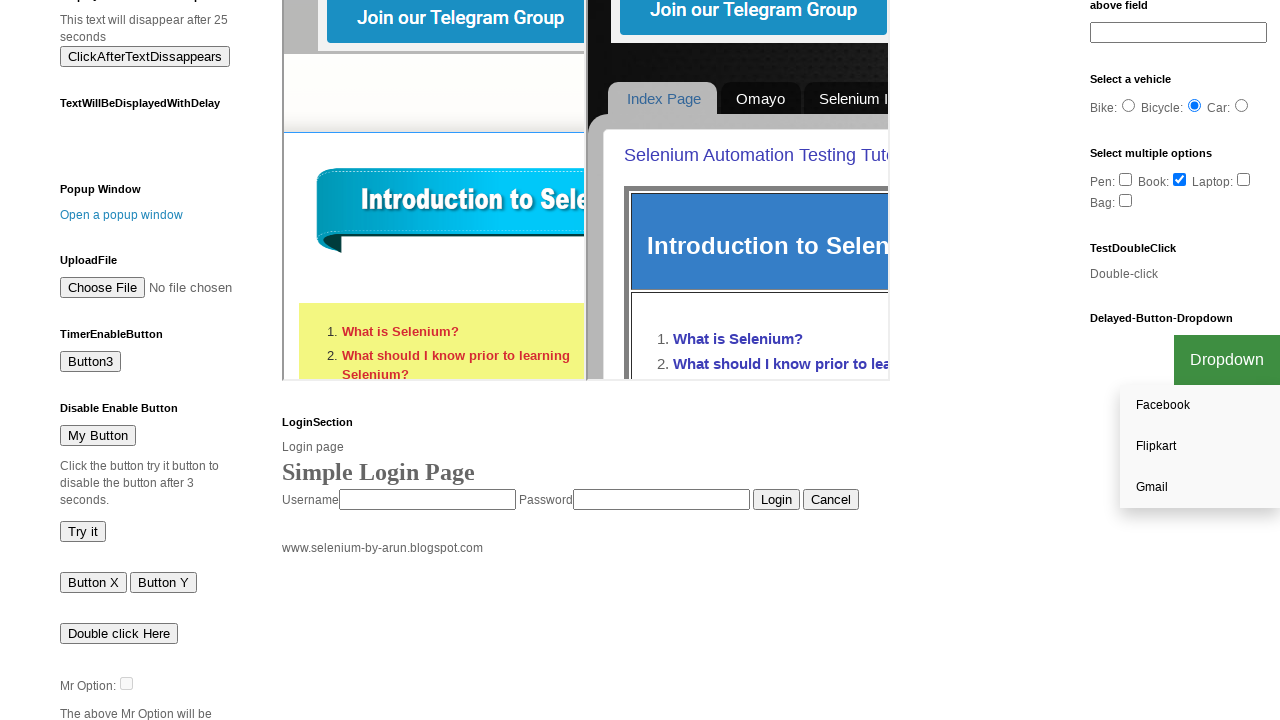

Clicked Flipkart link at (1200, 447) on text=Flipkart
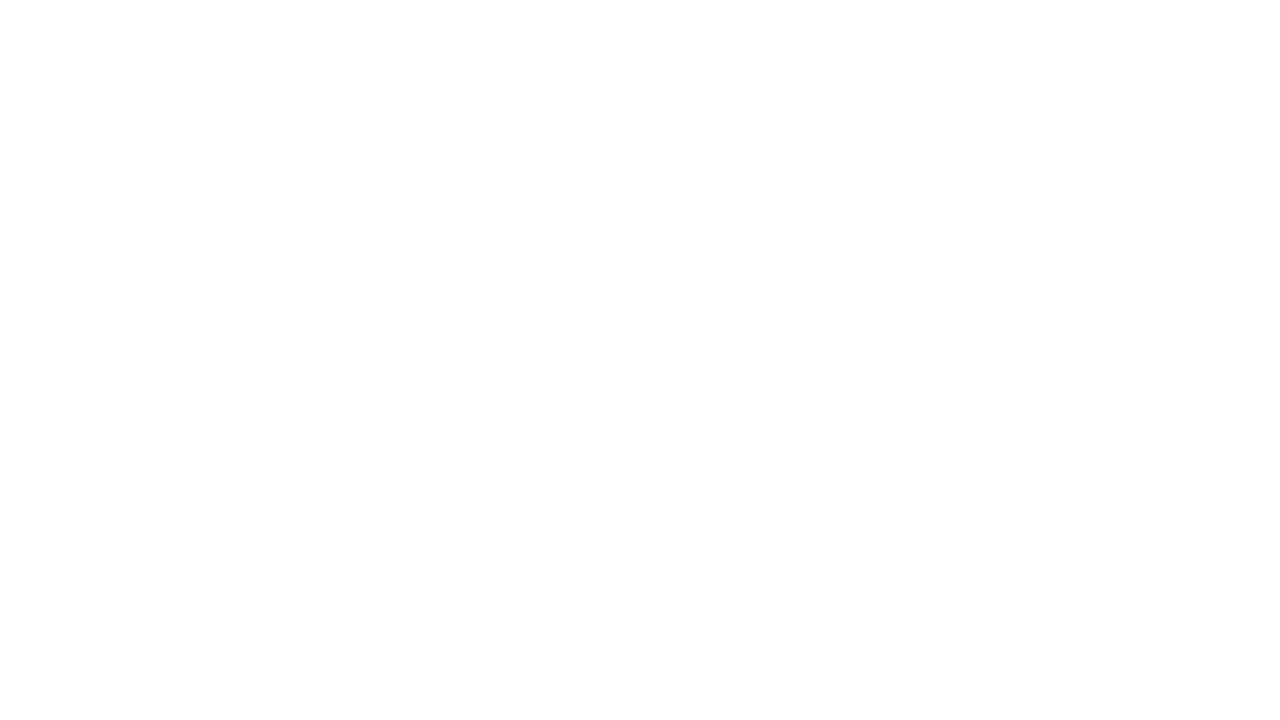

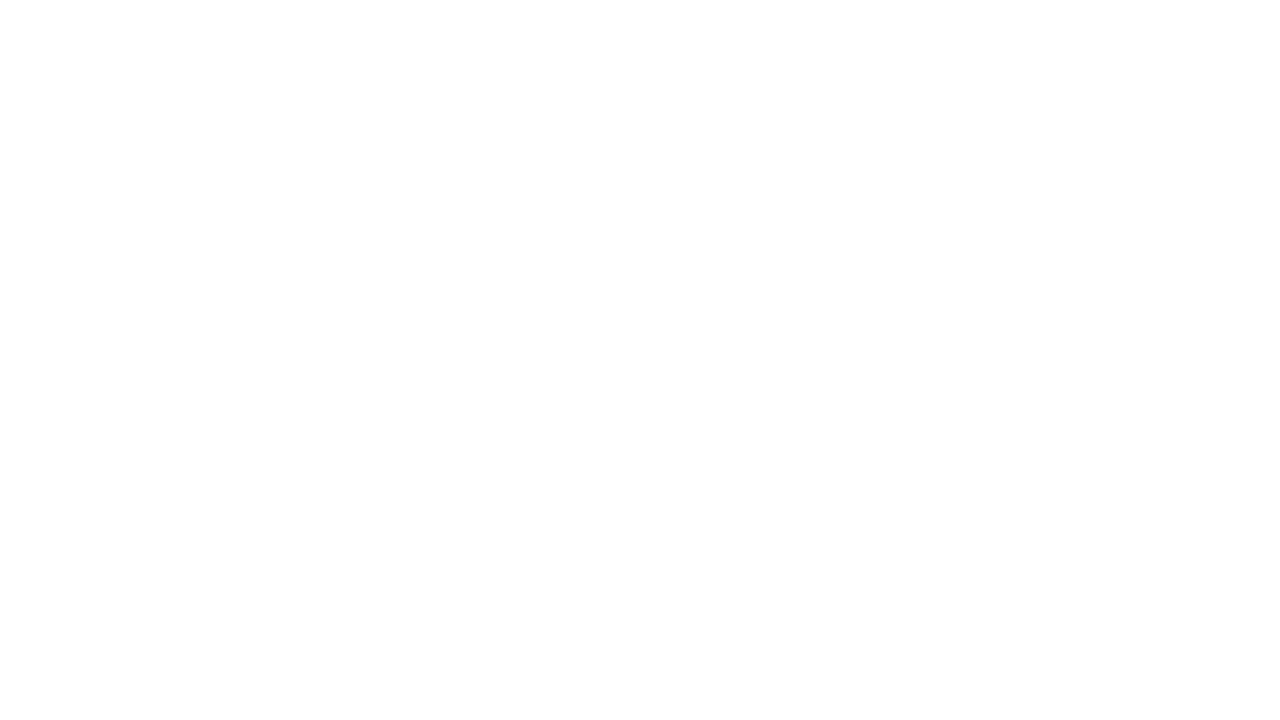